Tests JavaScript alert handling by clicking a link that triggers an alert and accepting it

Starting URL: https://www.selenium.dev/zh-cn/documentation/webdriver/js_alerts_prompts_and_confirmations/

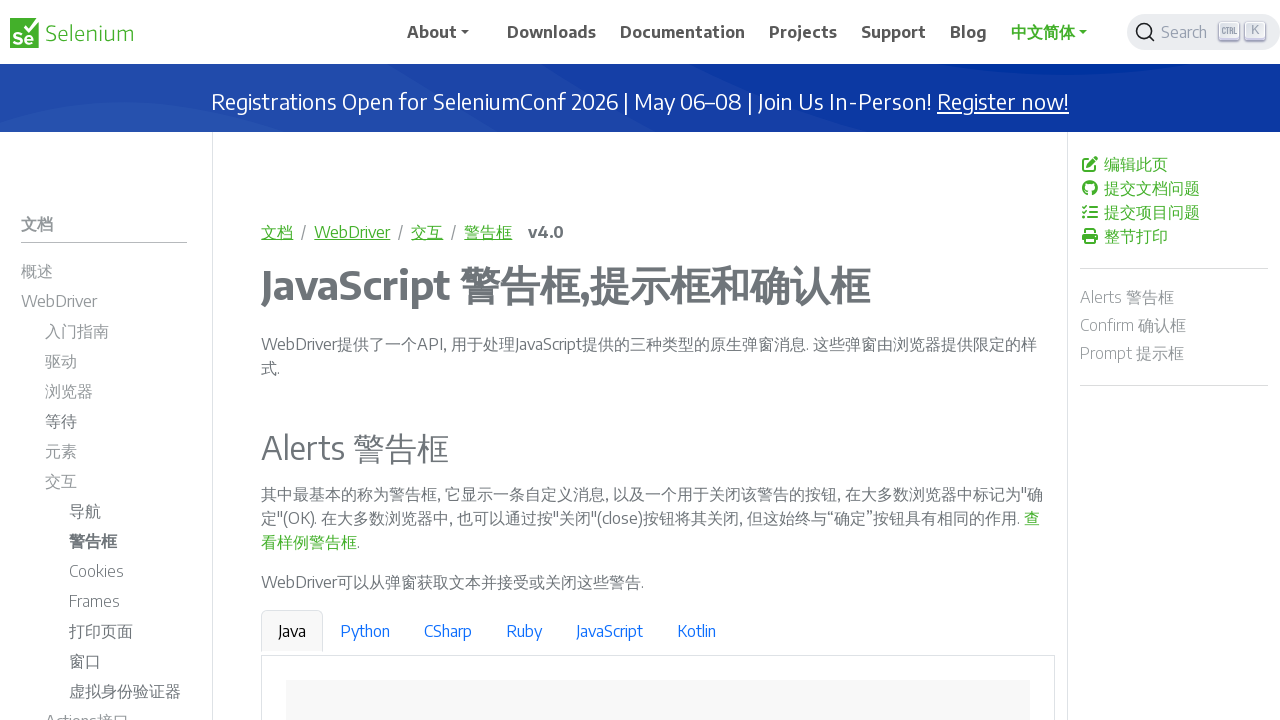

Clicked link to trigger JavaScript alert at (1032, 518) on text=查看样例警告框
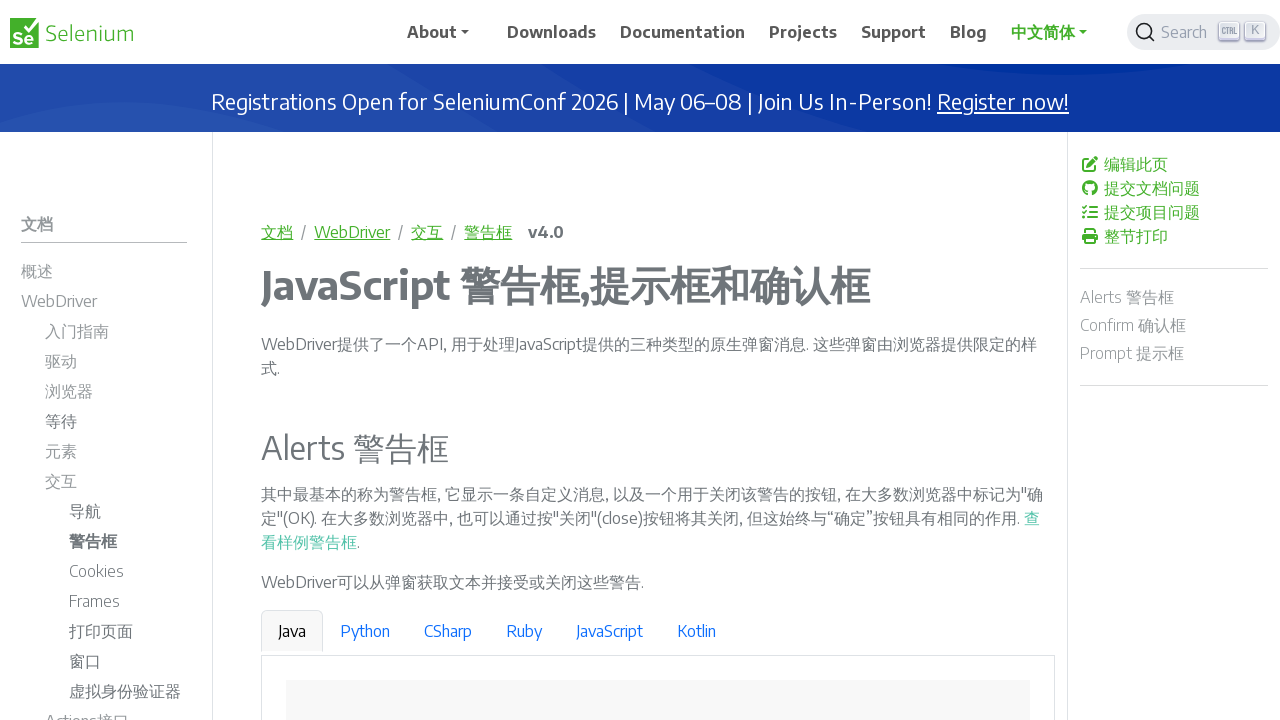

Set up dialog handler to accept alert
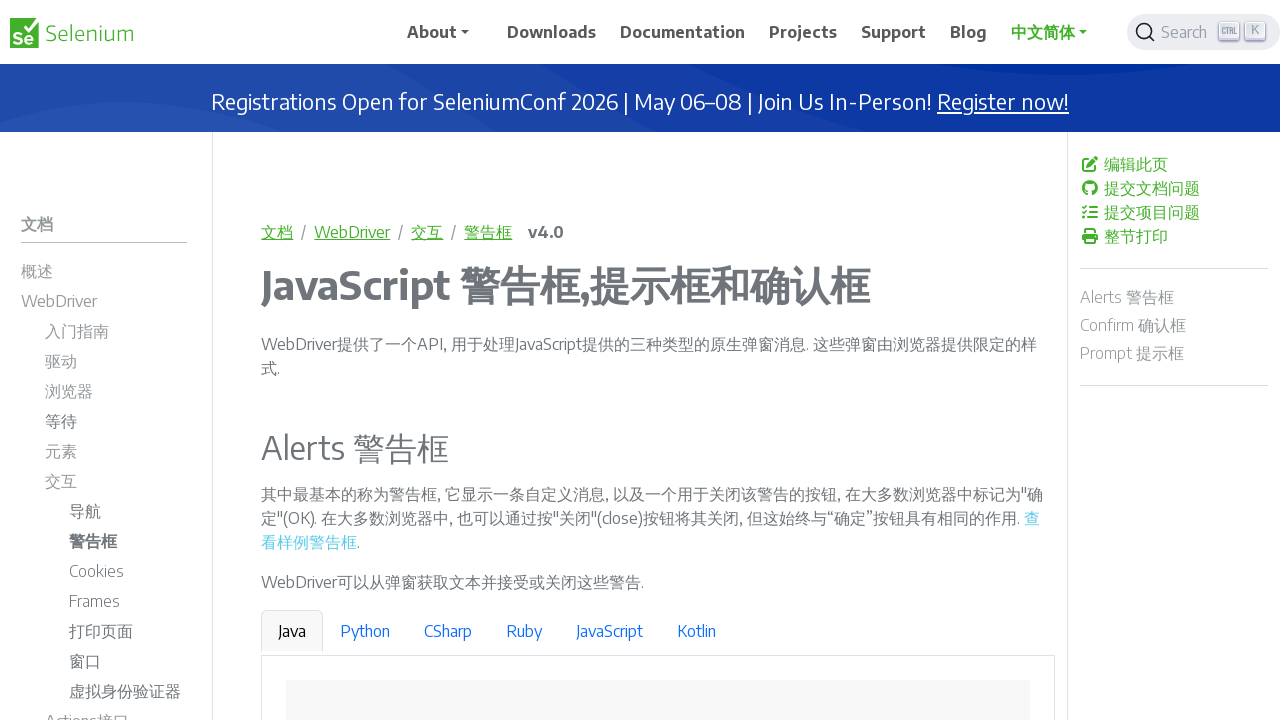

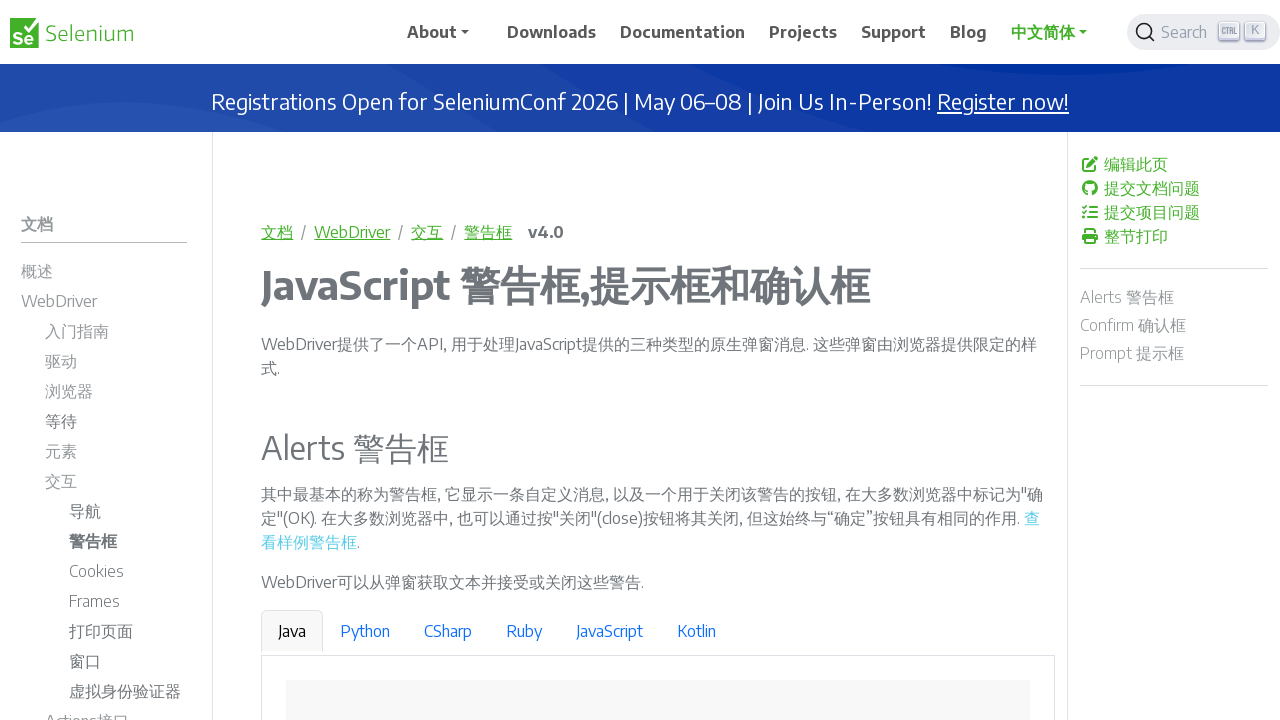